Tests checkbox interactions on a practice form by clicking, checking, and unchecking hobby checkboxes to verify checkbox functionality

Starting URL: https://demoqa.com/automation-practice-form

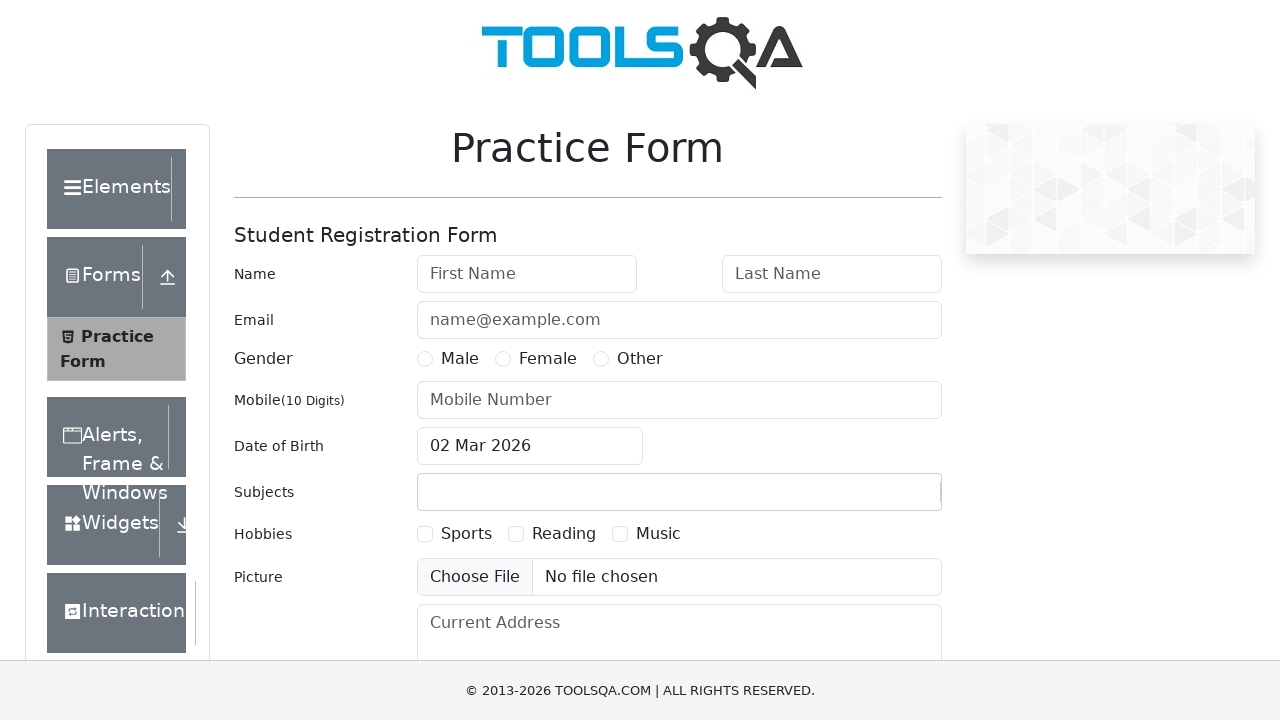

Clicked the first hobbies checkbox at (466, 534) on label[for$='hobbies-checkbox-1']
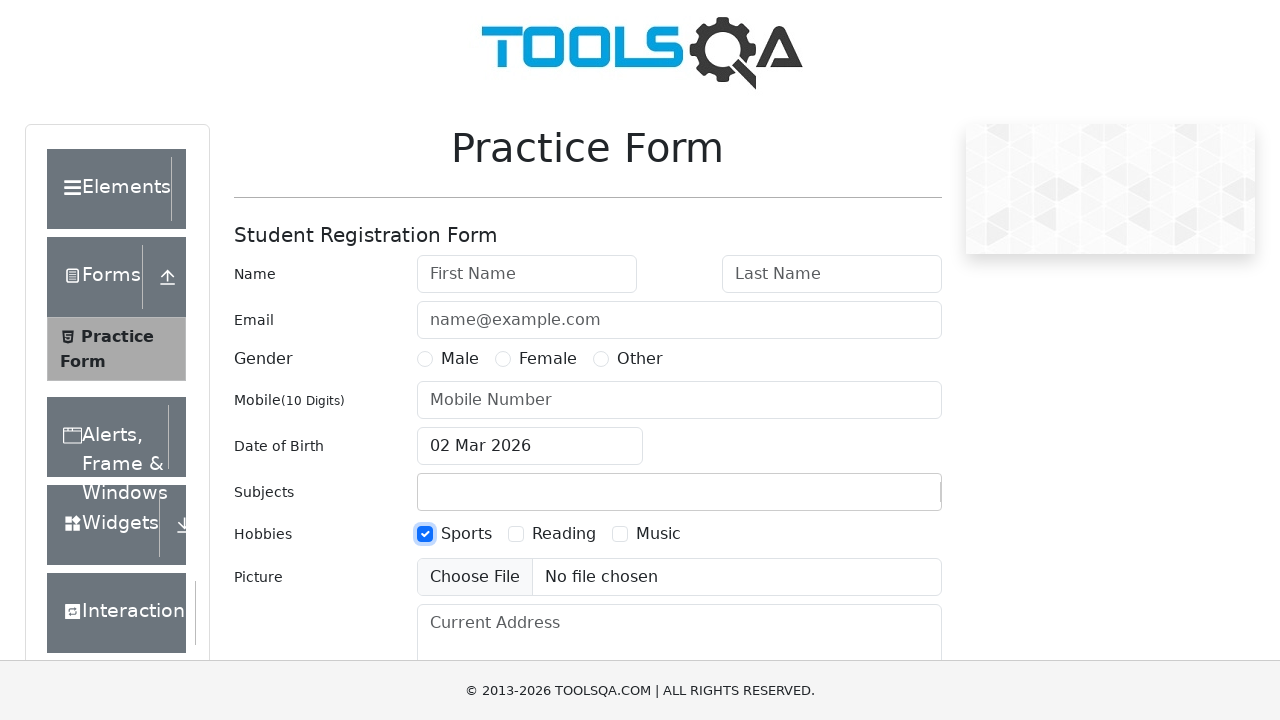

Checked the second hobbies checkbox at (564, 534) on label[for$='hobbies-checkbox-2']
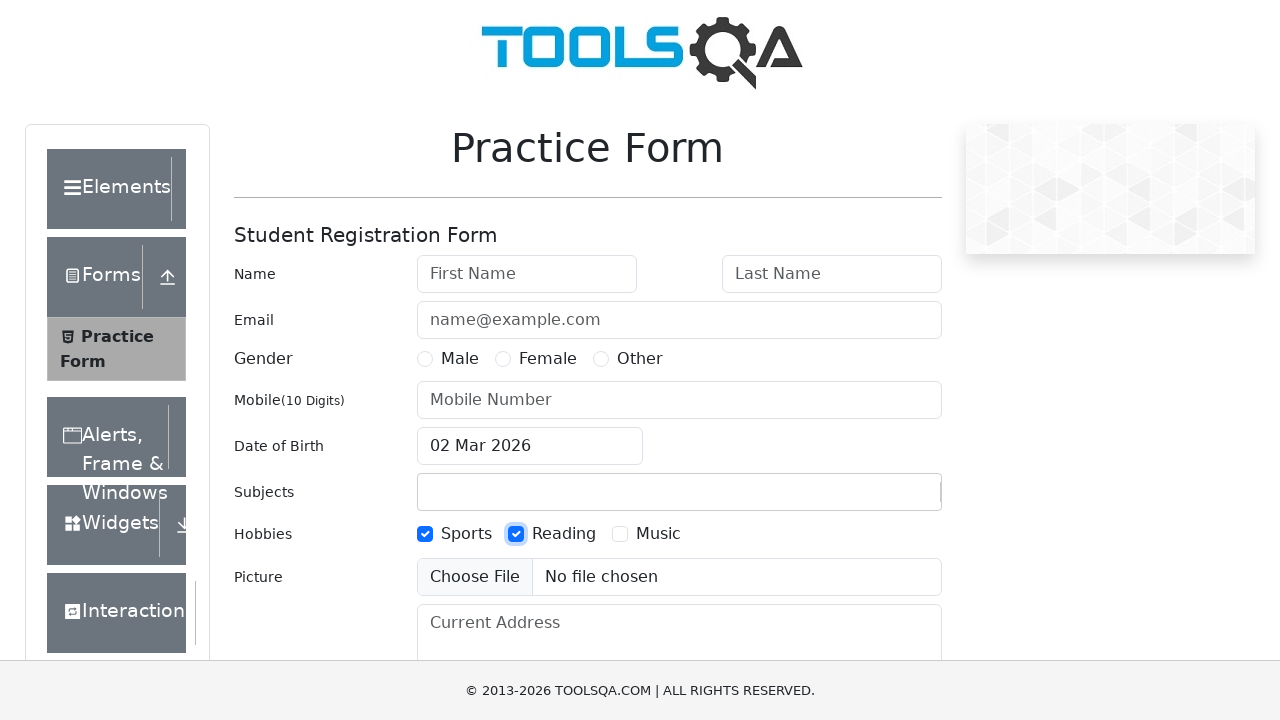

Unchecked the second hobbies checkbox at (564, 534) on label[for$='hobbies-checkbox-2']
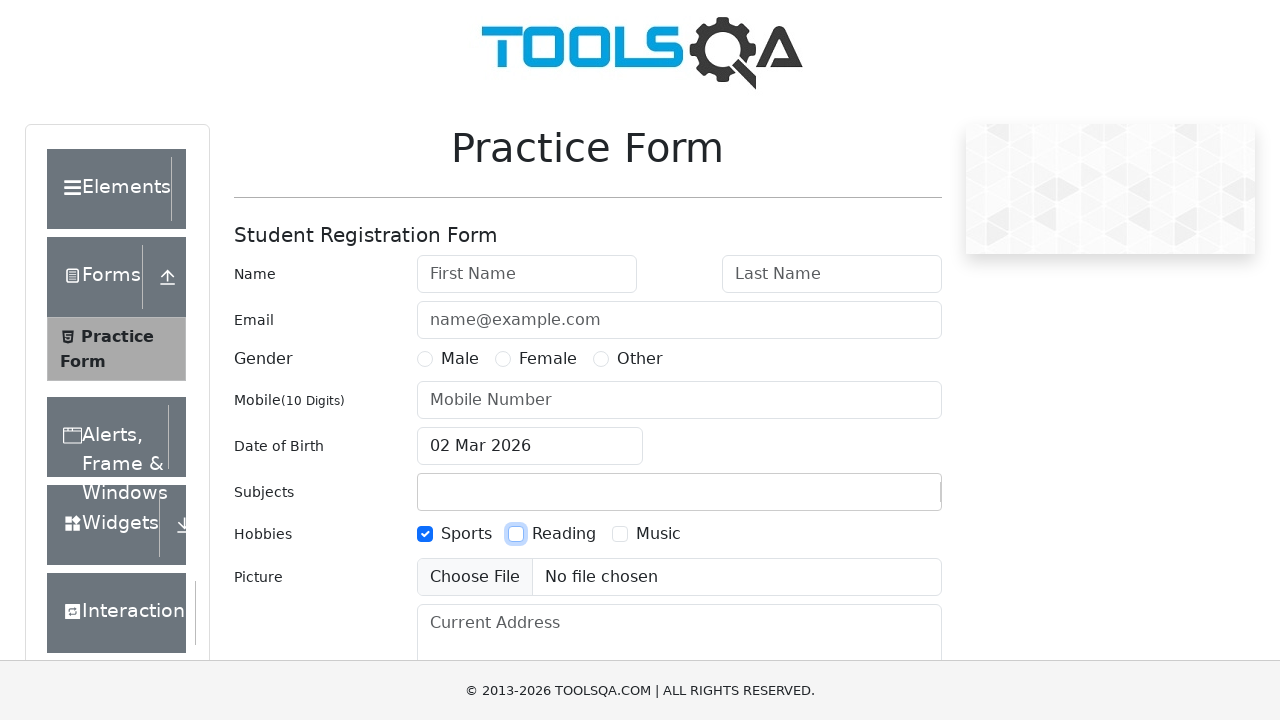

Checked the third hobbies checkbox at (658, 534) on label[for$='hobbies-checkbox-3']
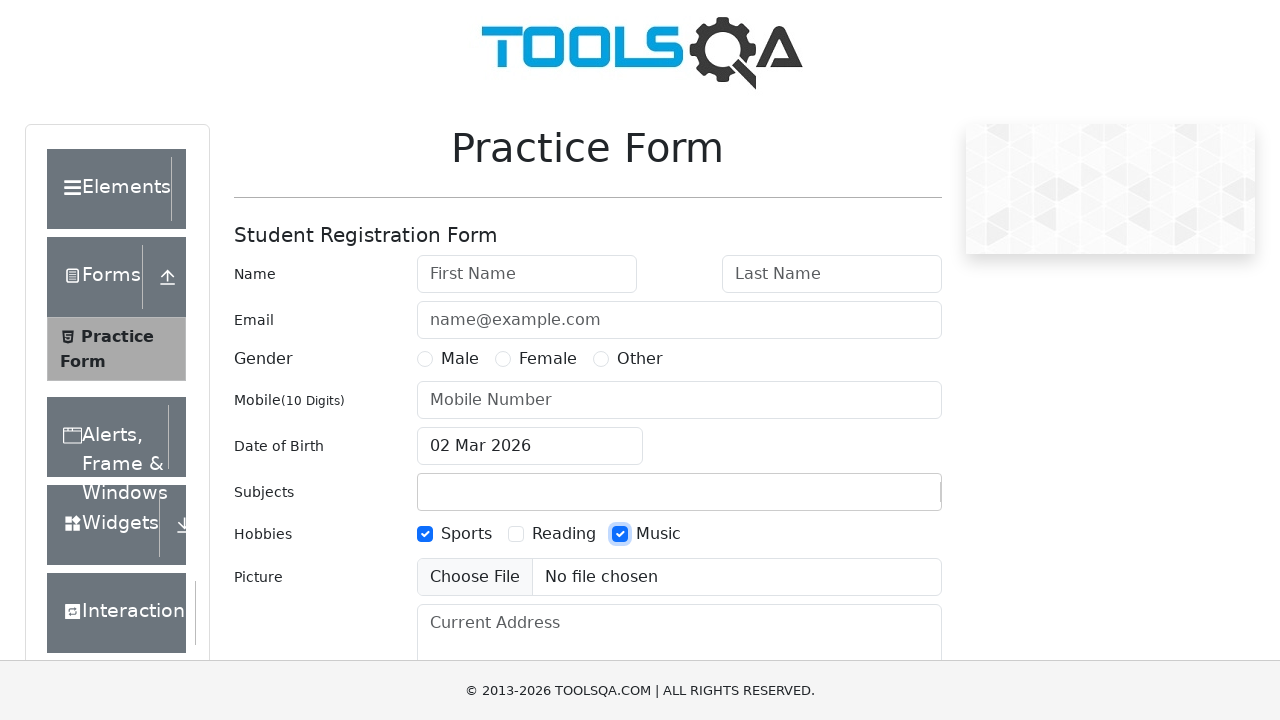

Verified the third hobbies checkbox is checked
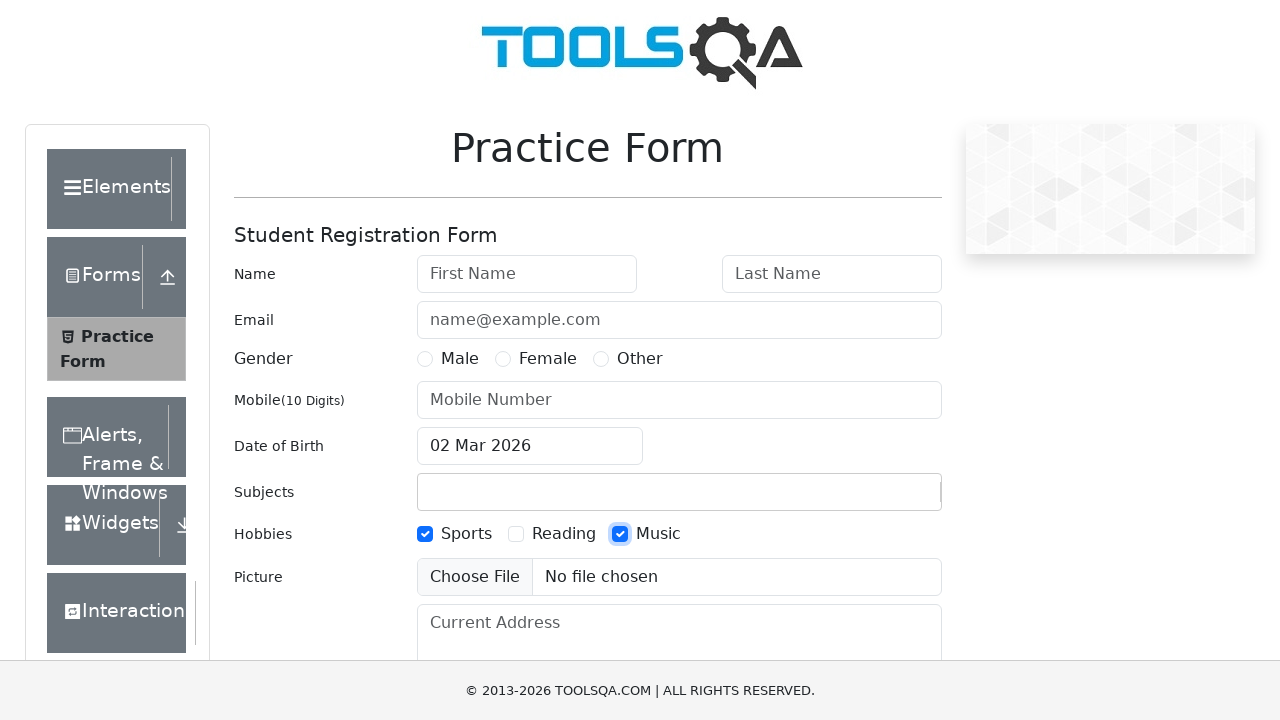

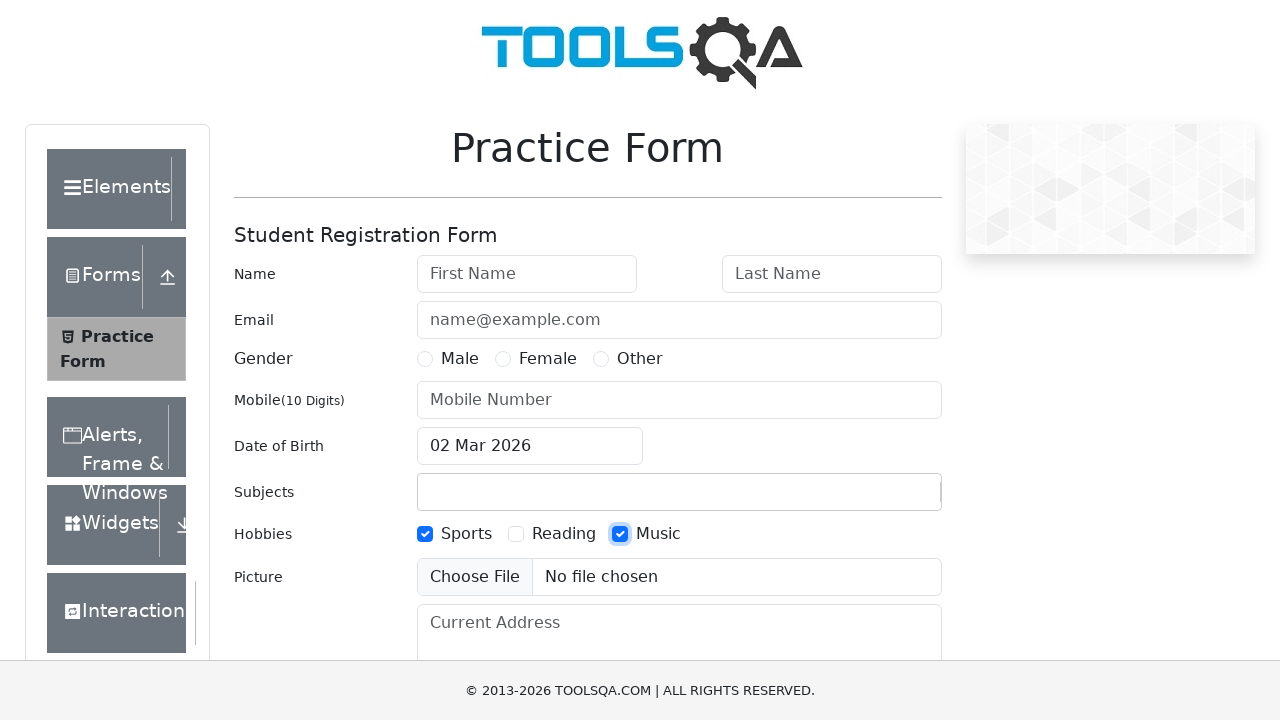